Tests clicking a button with a dynamic ID on the UI Testing Playground site, clicking it 3 times to verify the button can be interacted with despite having a changing ID.

Starting URL: http://uitestingplayground.com/dynamicid

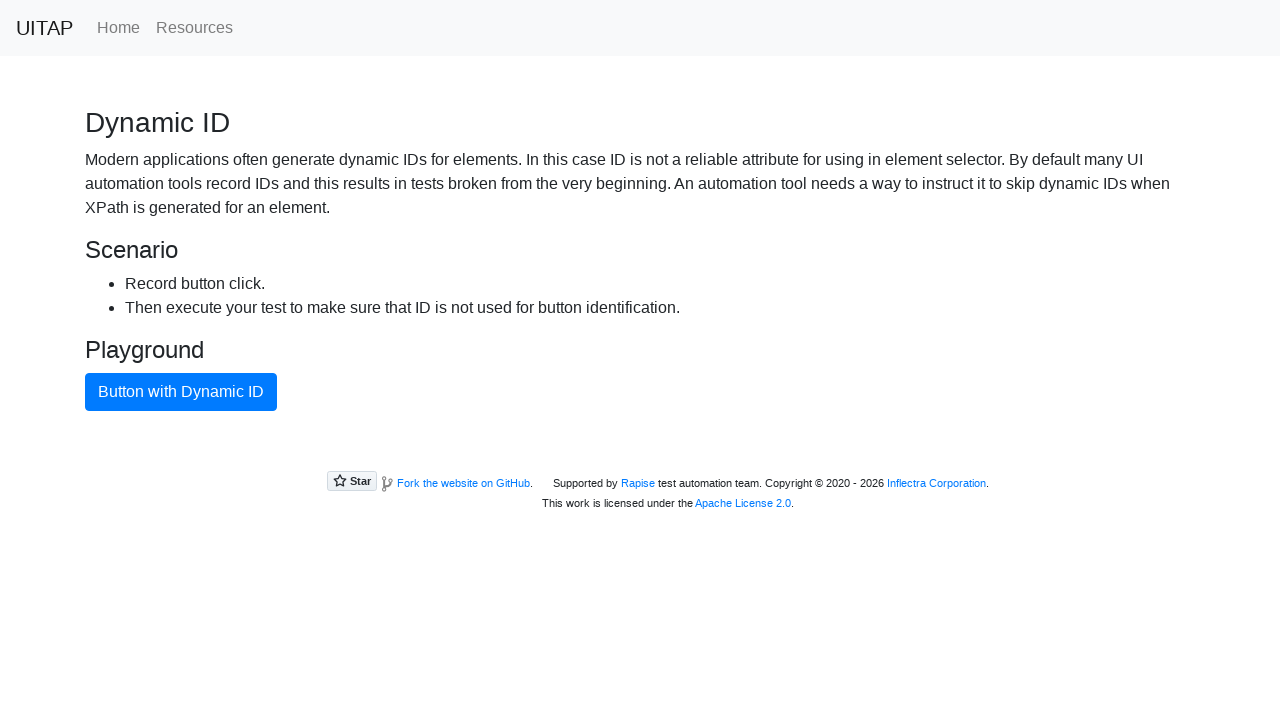

Navigated to UI Testing Playground dynamic ID page
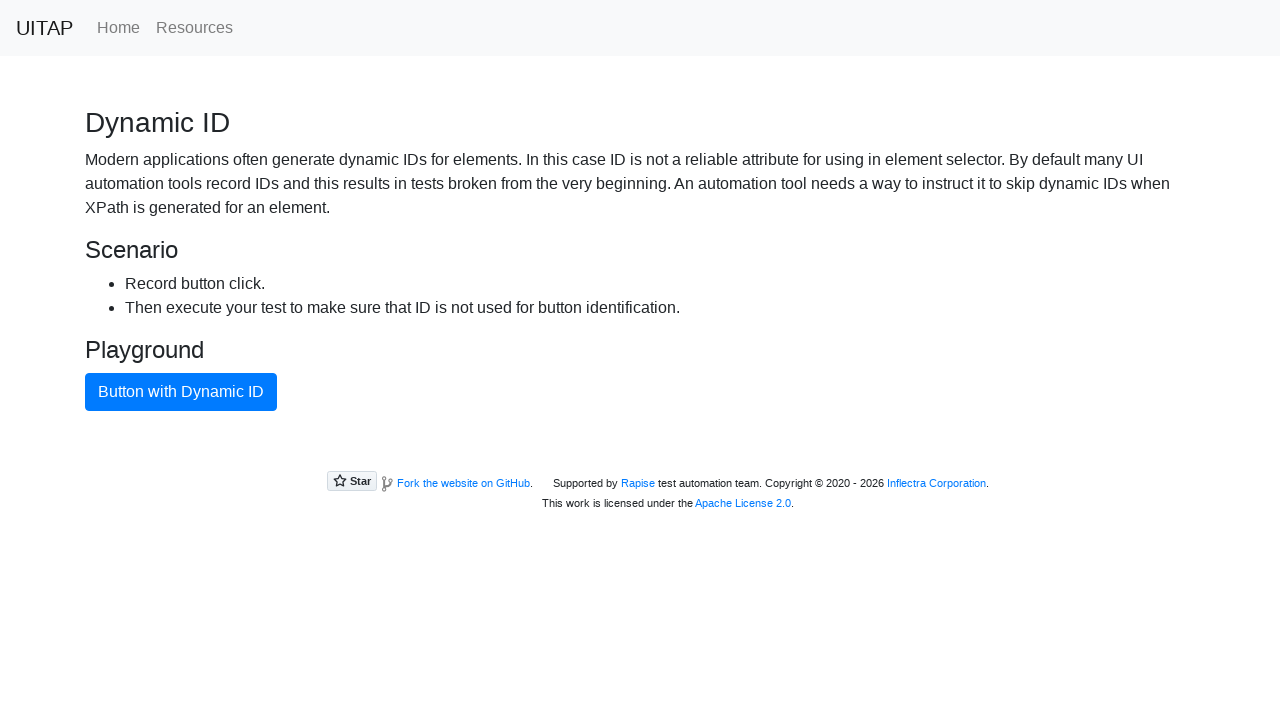

Clicked button with dynamic ID (click 1 of 3) at (181, 392) on .btn[type='button']
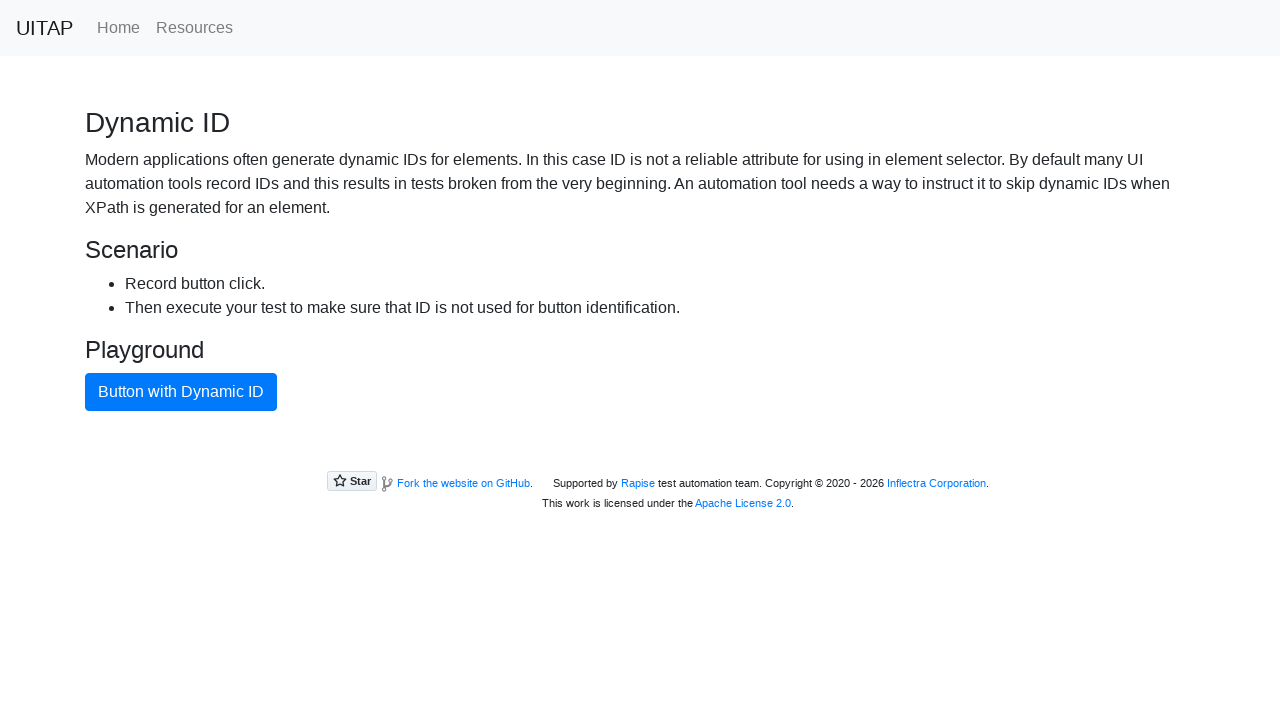

Waited 500ms between clicks (pause 1 of 3)
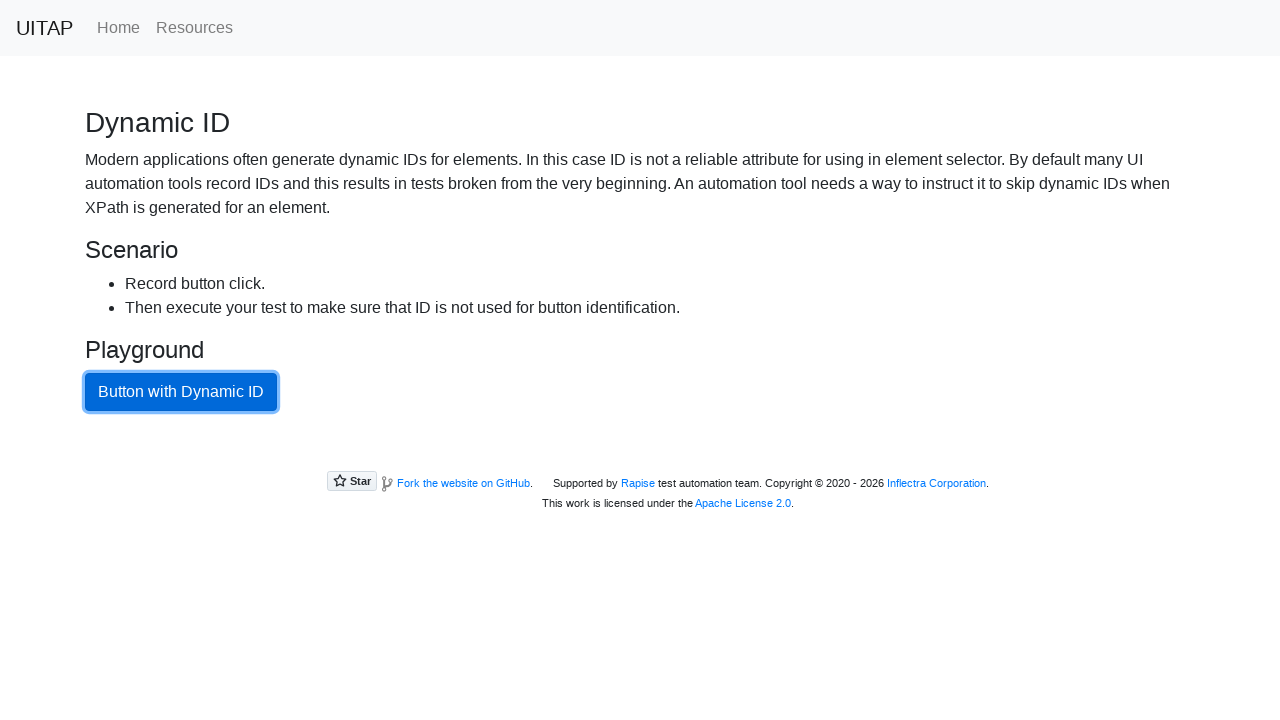

Clicked button with dynamic ID (click 2 of 3) at (181, 392) on .btn[type='button']
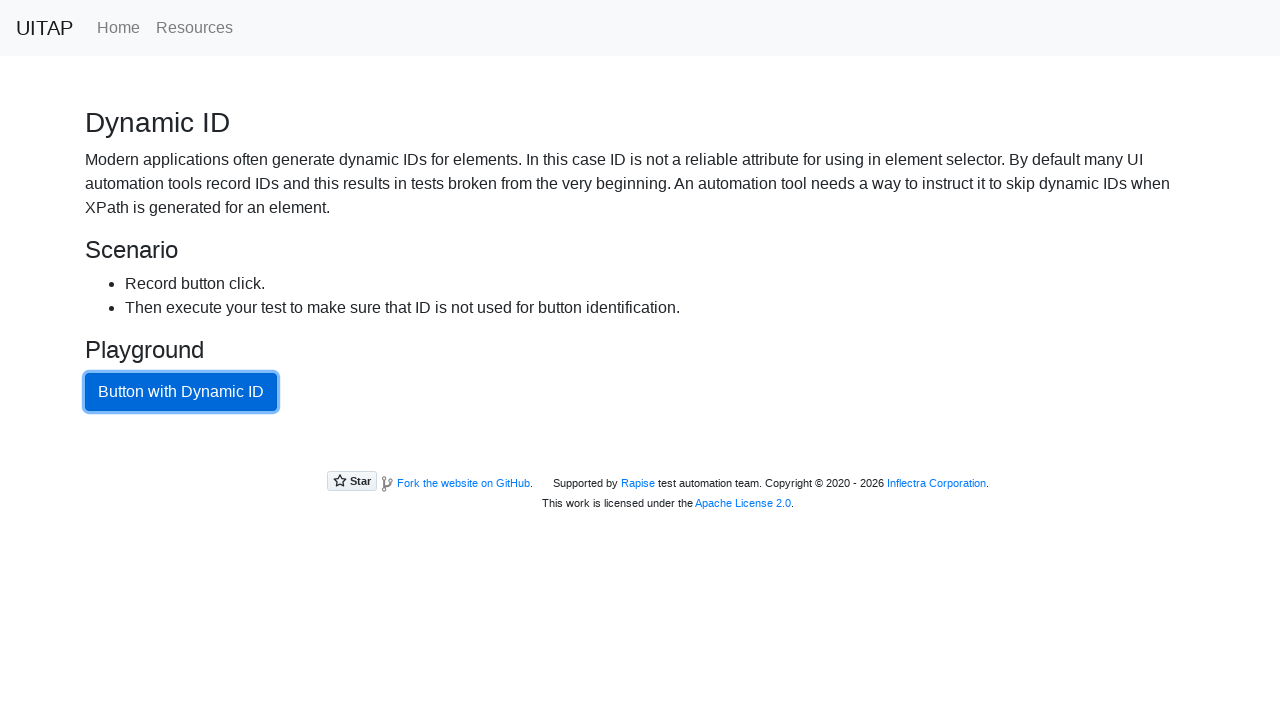

Waited 500ms between clicks (pause 2 of 3)
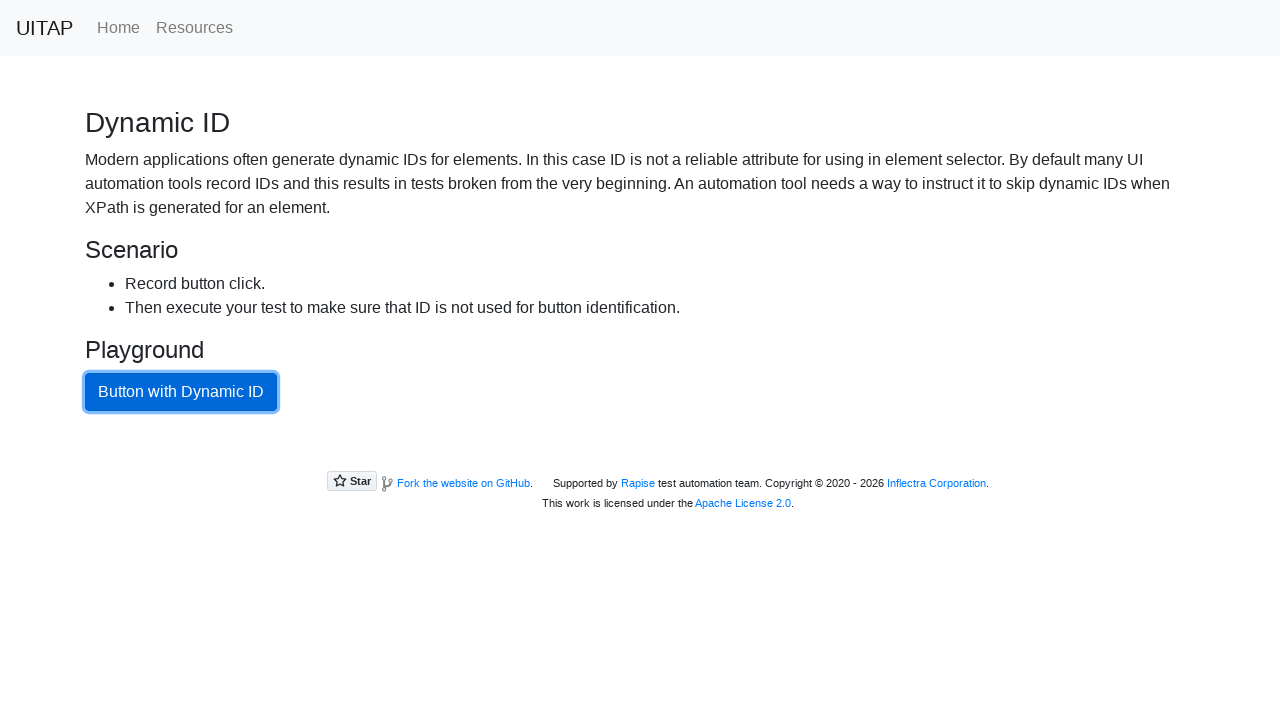

Clicked button with dynamic ID (click 3 of 3) at (181, 392) on .btn[type='button']
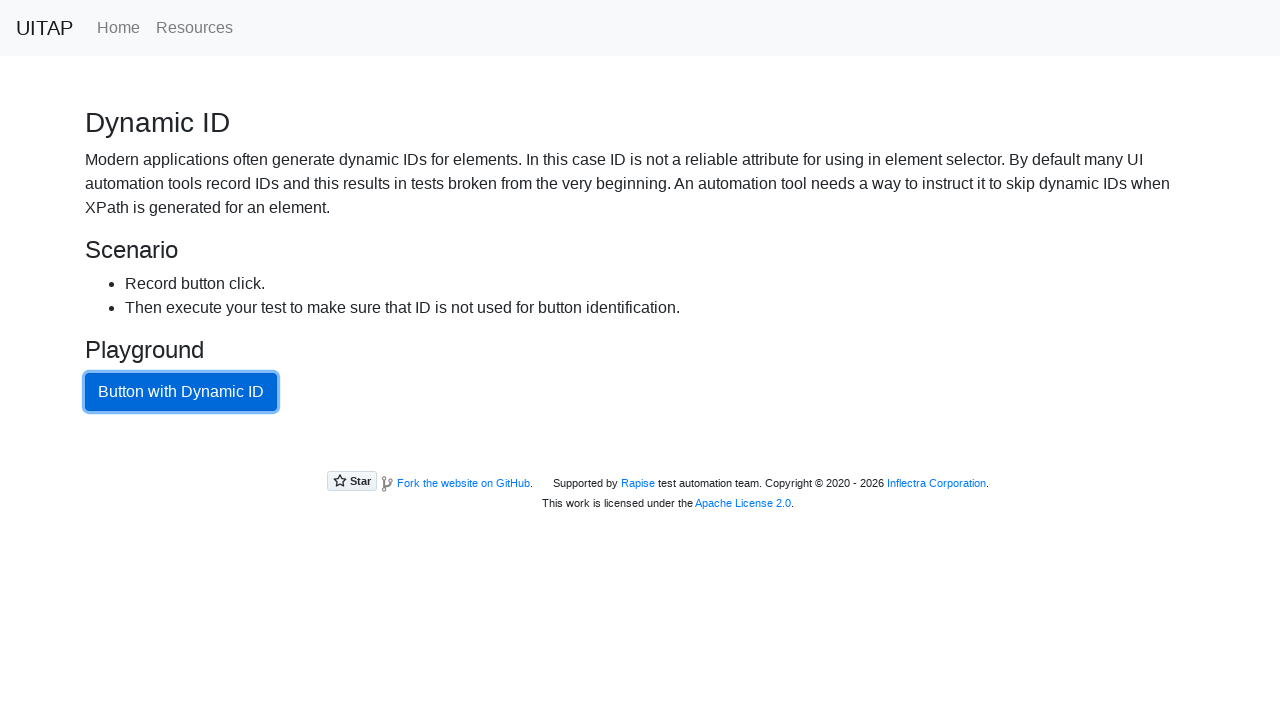

Waited 500ms between clicks (pause 3 of 3)
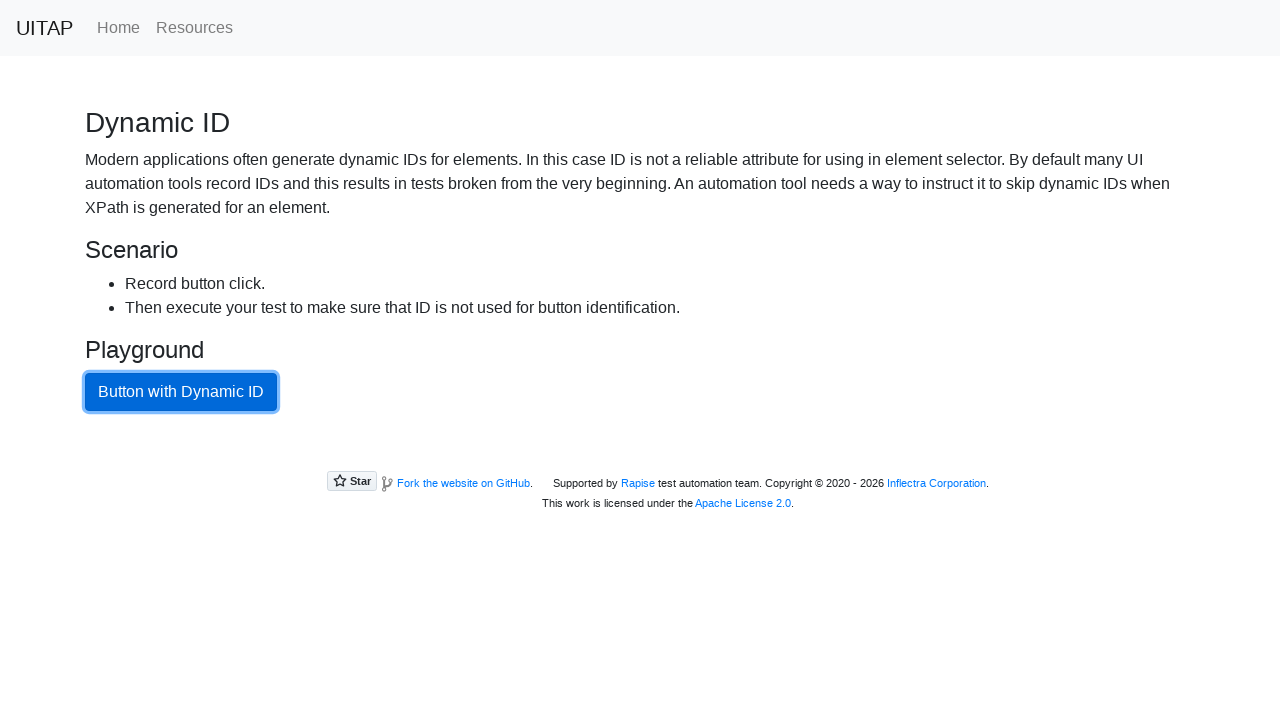

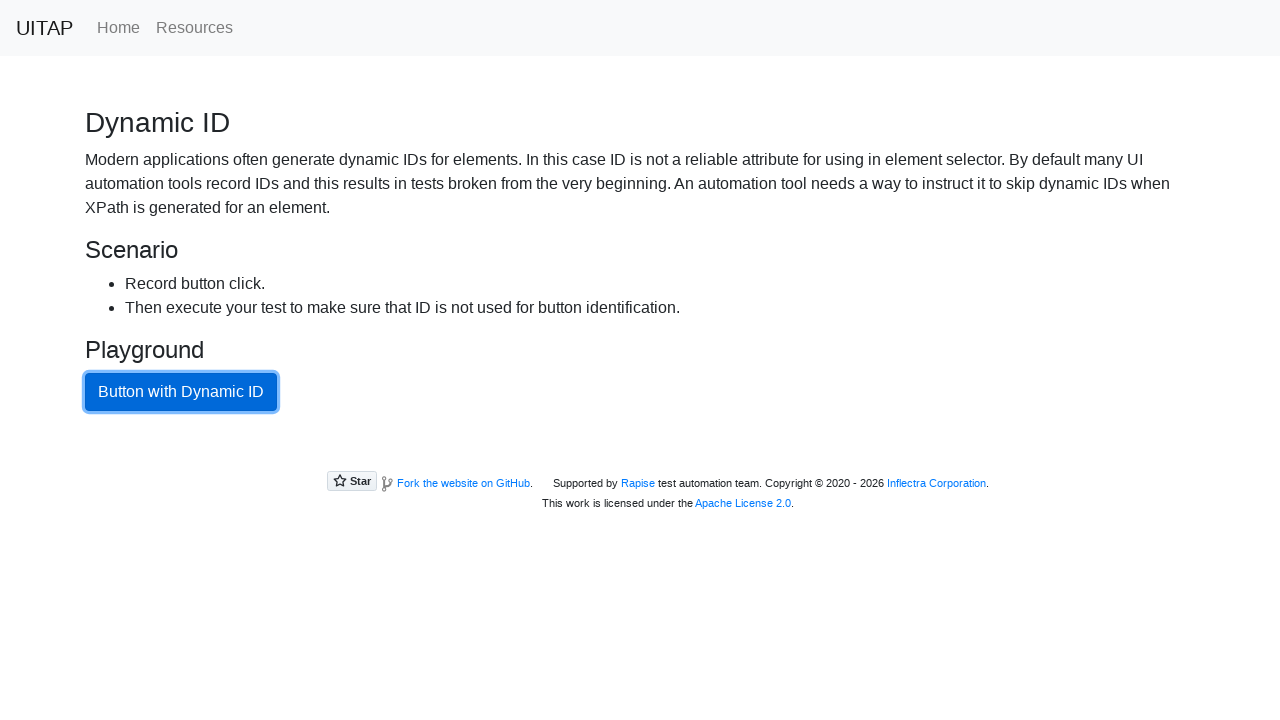